Navigates to the OrangeHRM demo site and verifies the page loads by checking the current URL.

Starting URL: https://opensource-demo.orangehrmlive.com/

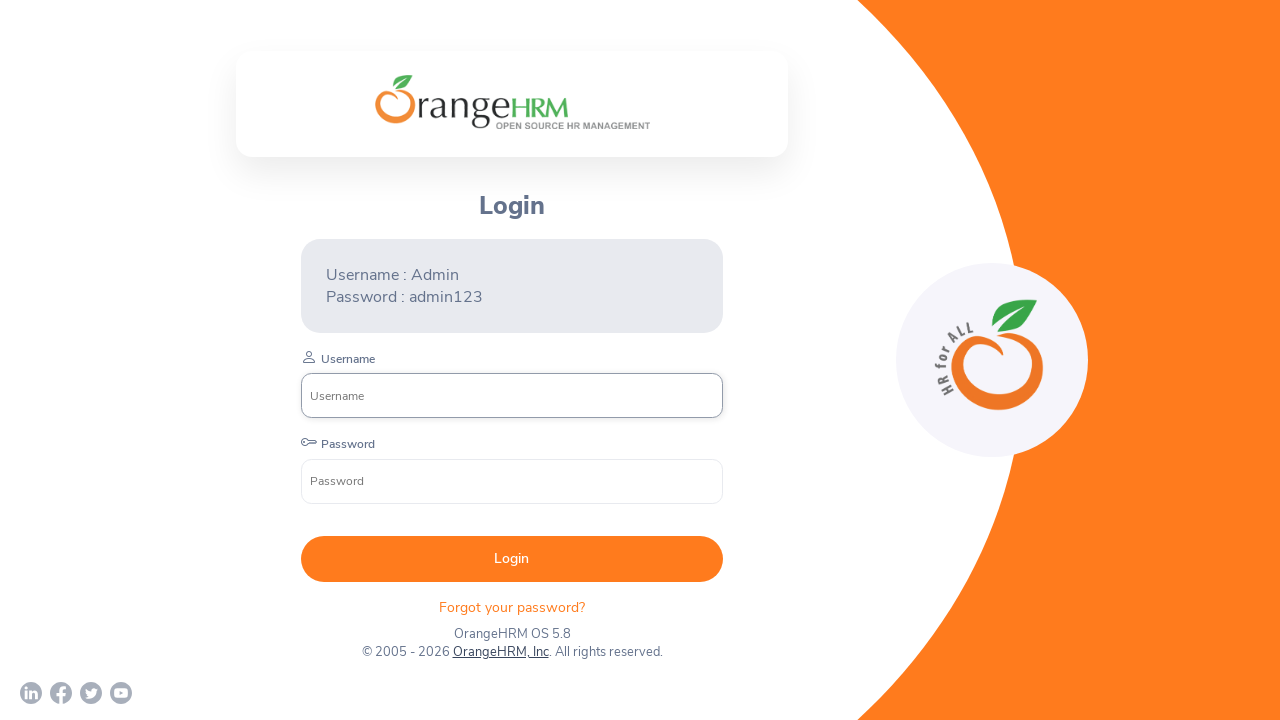

Retrieved current URL from OrangeHRM demo site
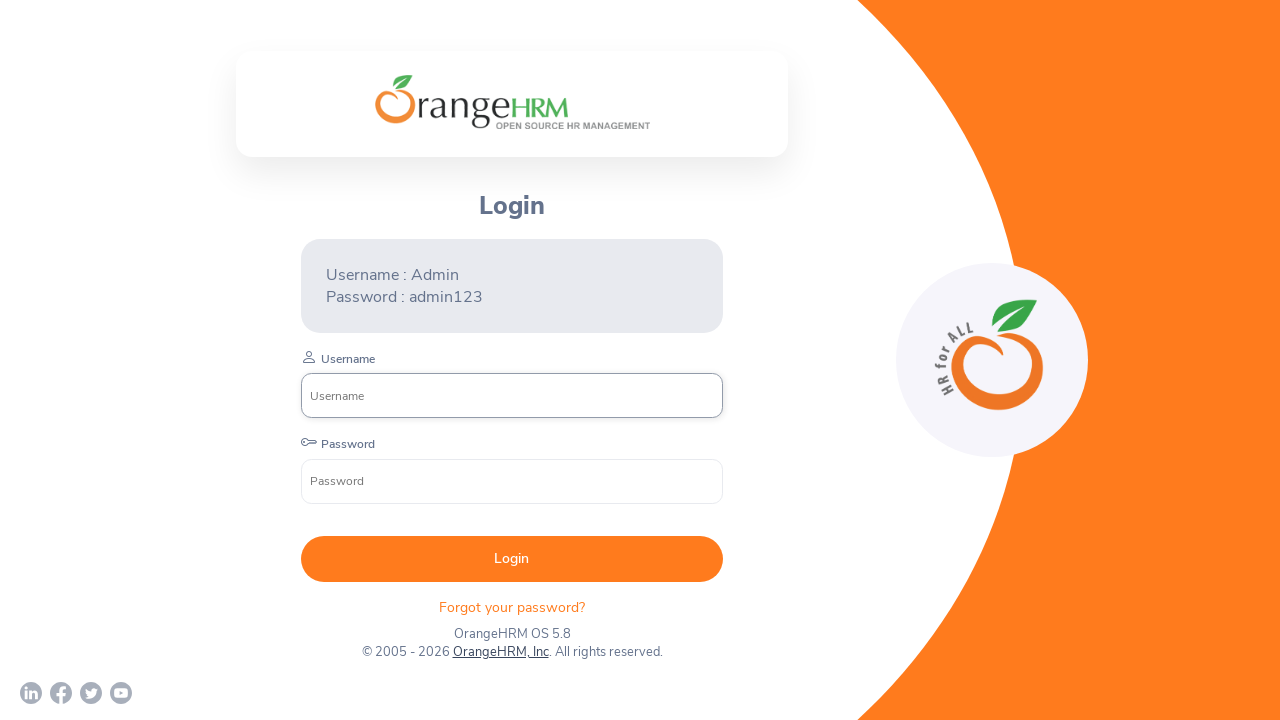

Printed current URL to console
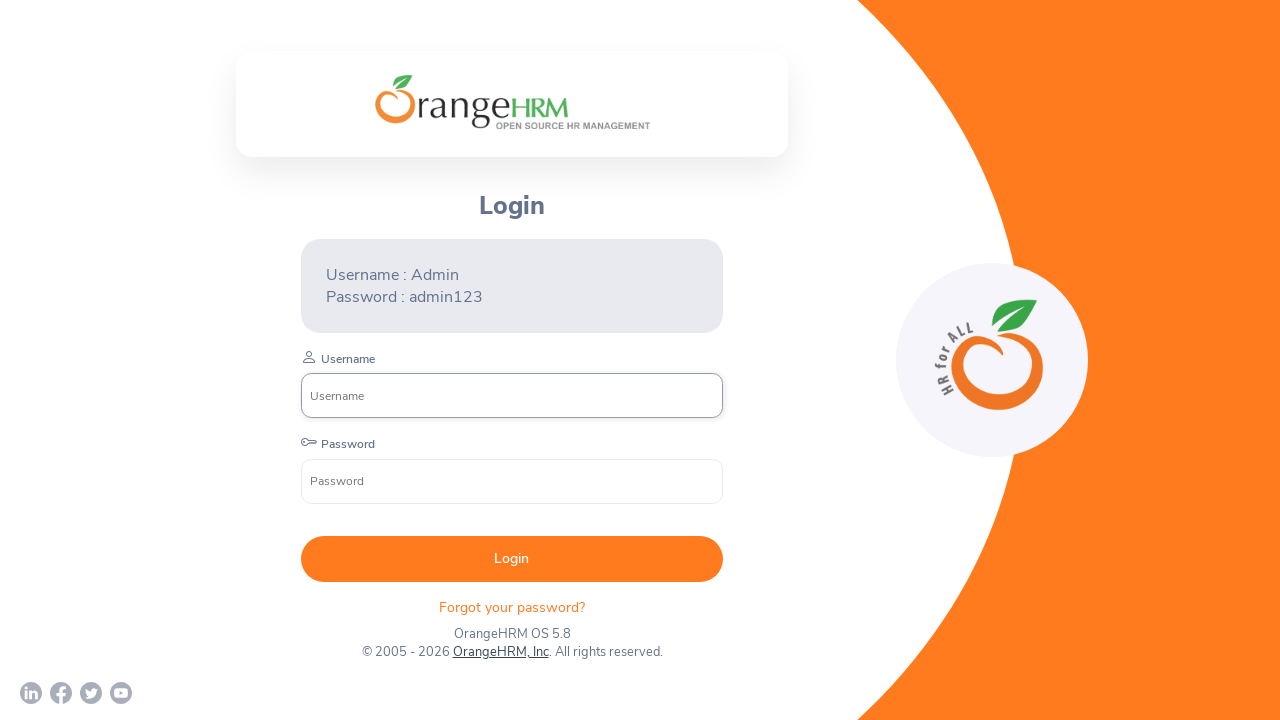

Waited for page DOM content to be fully loaded
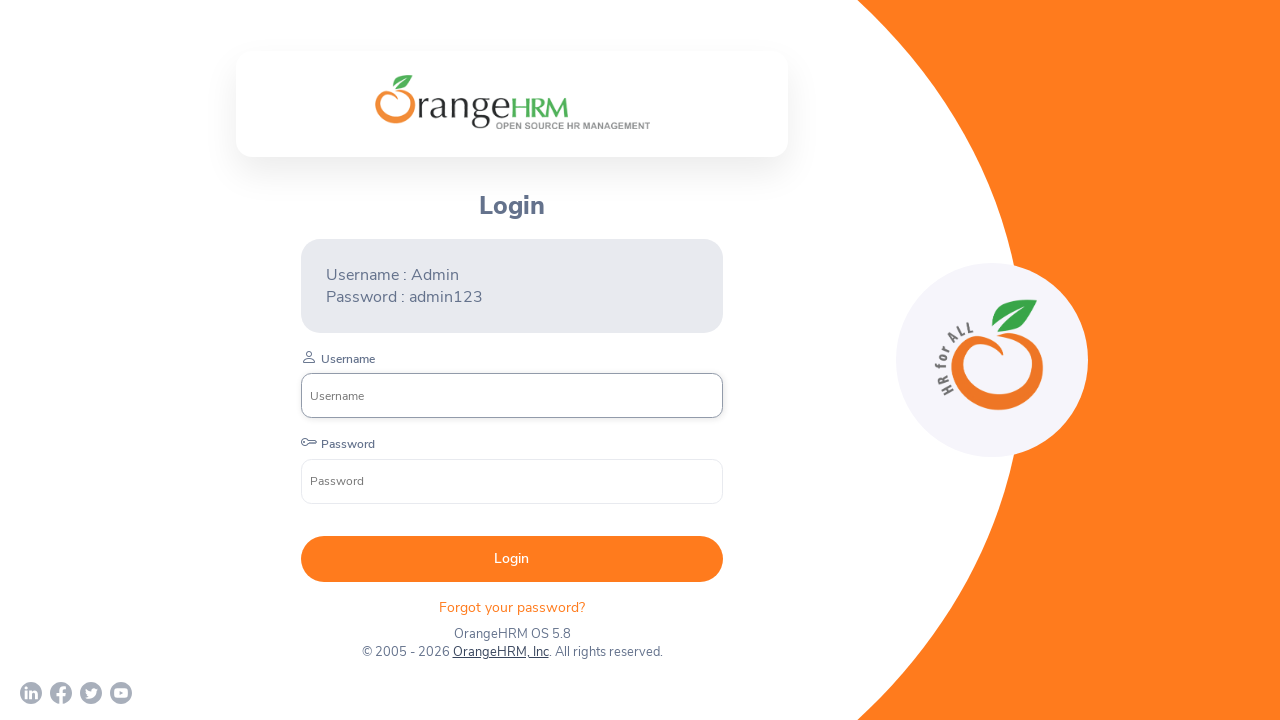

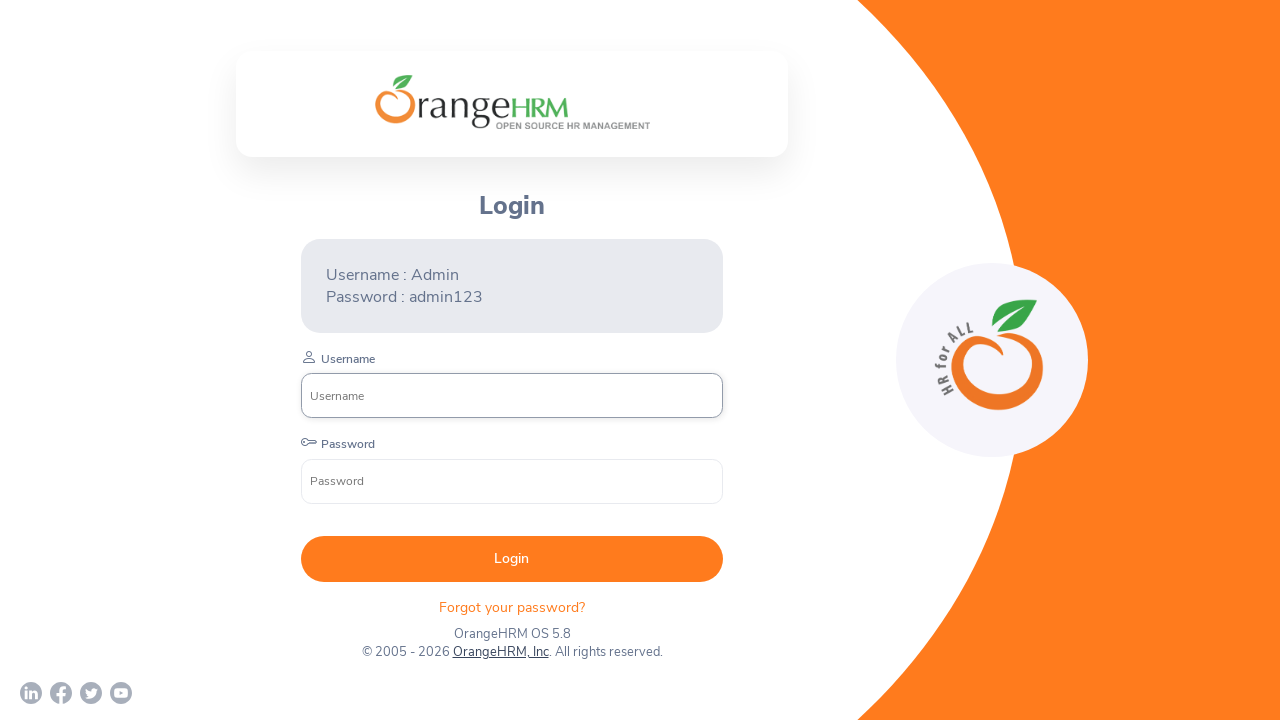